Tests that Holiday text is present on the JCPenney homepage

Starting URL: https://www.jcpenney.com

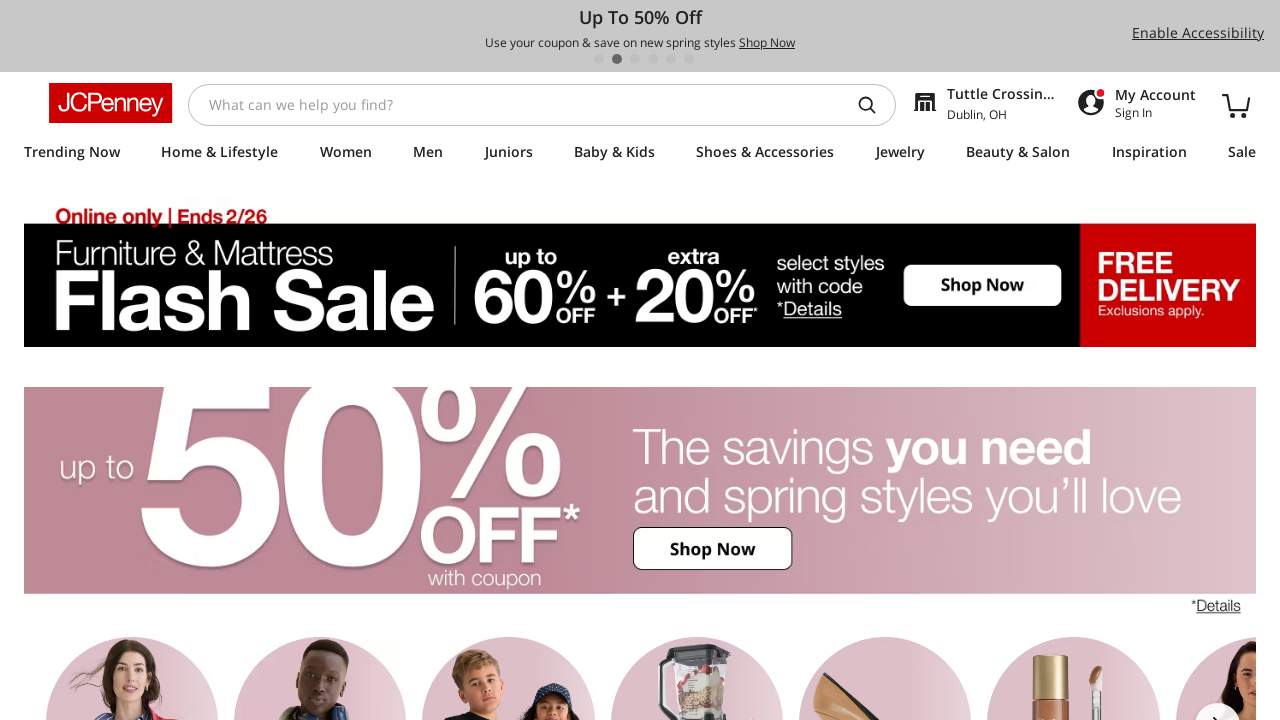

Waited for JCPenney homepage to load (domcontentloaded)
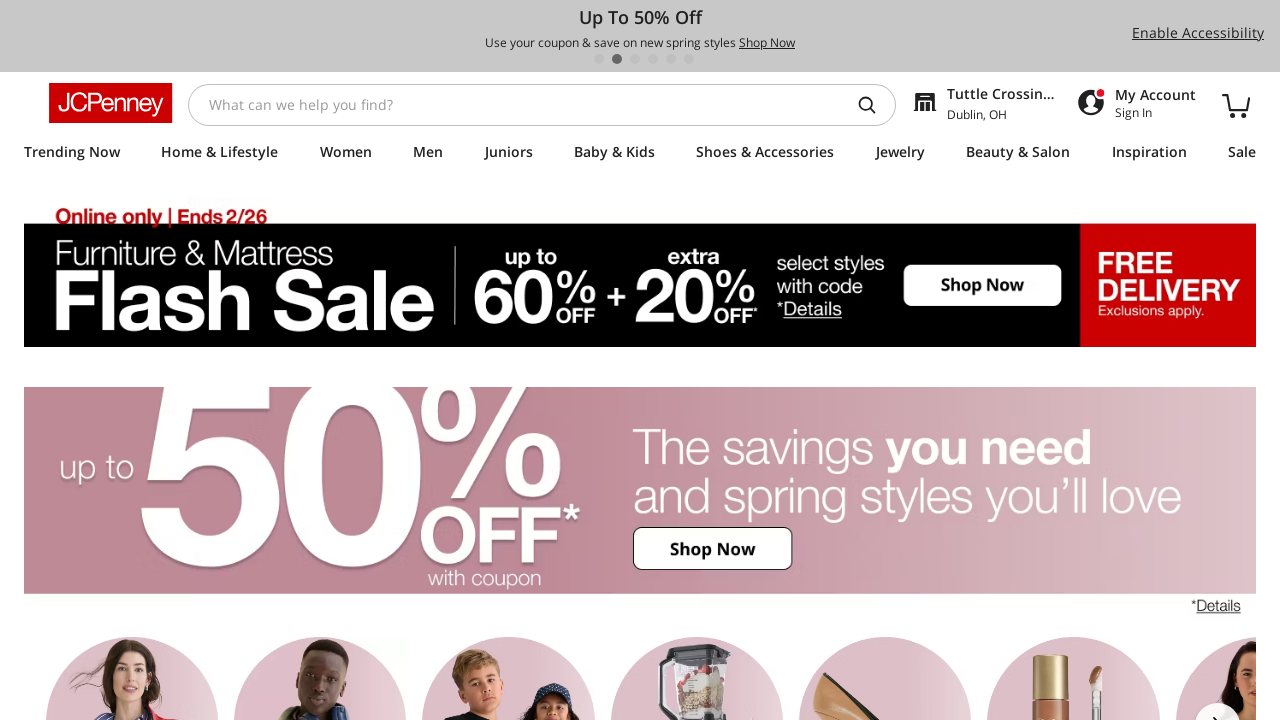

Verified that 'Holiday' text is present on the page
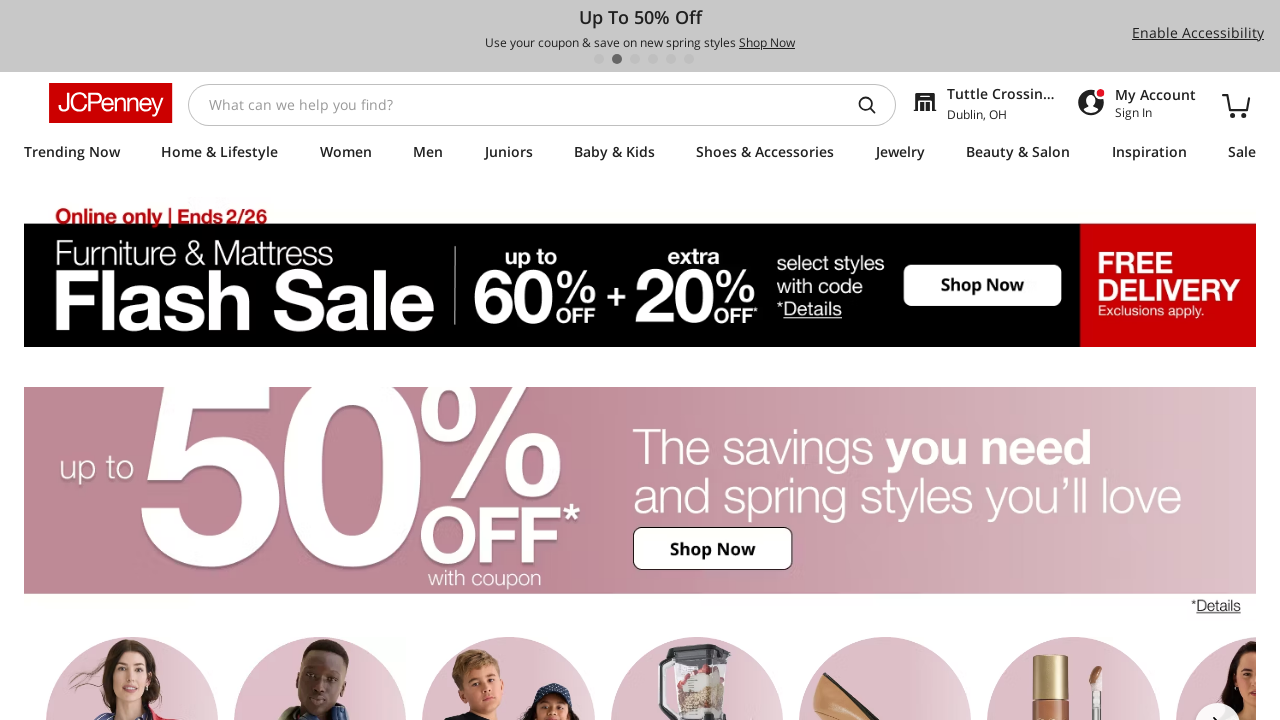

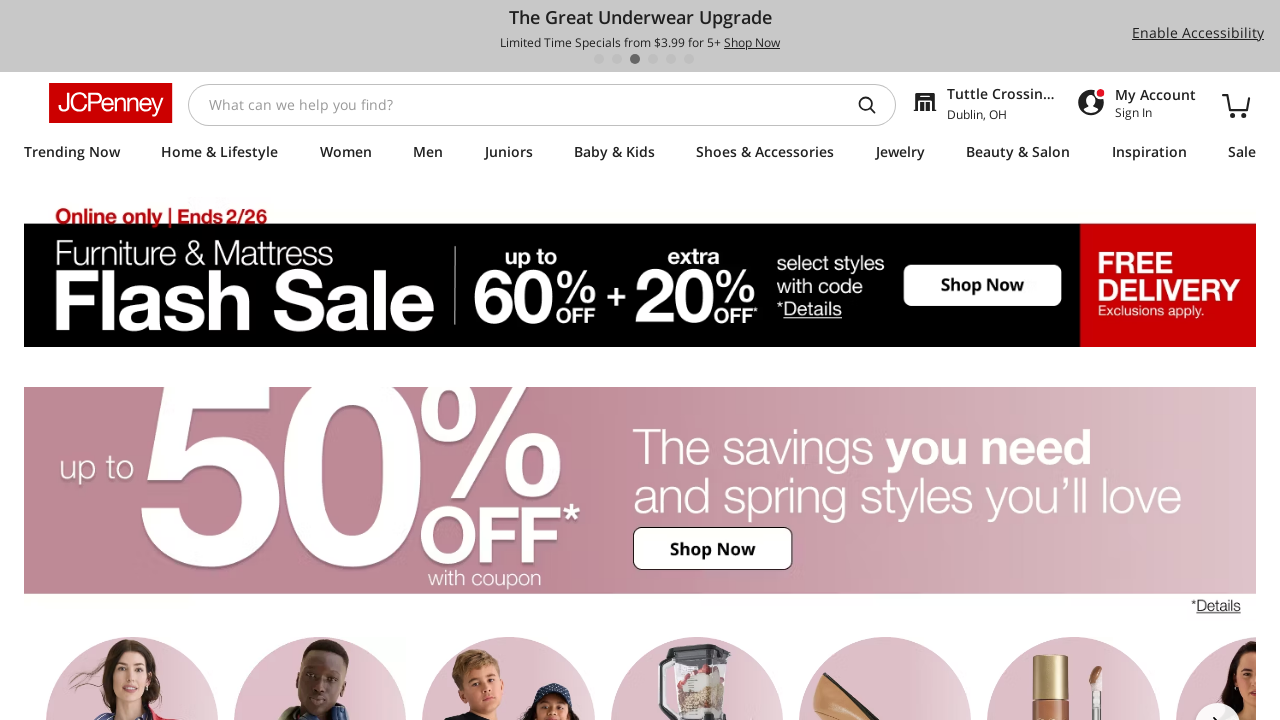